Tests JavaScript scrolling functionality on a registration page by scrolling down 500 pixels and then scrolling back up 500 pixels.

Starting URL: https://demo.automationtesting.in/Register.html

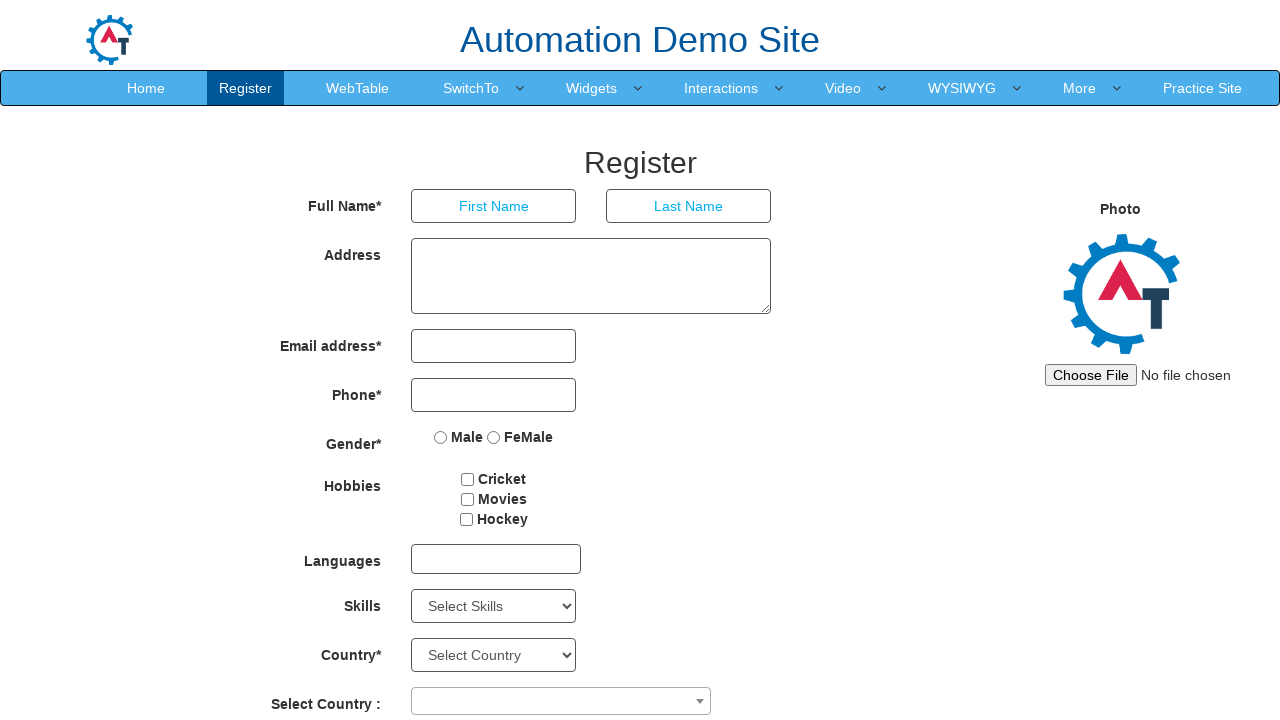

Scrolled down 500 pixels using JavaScript
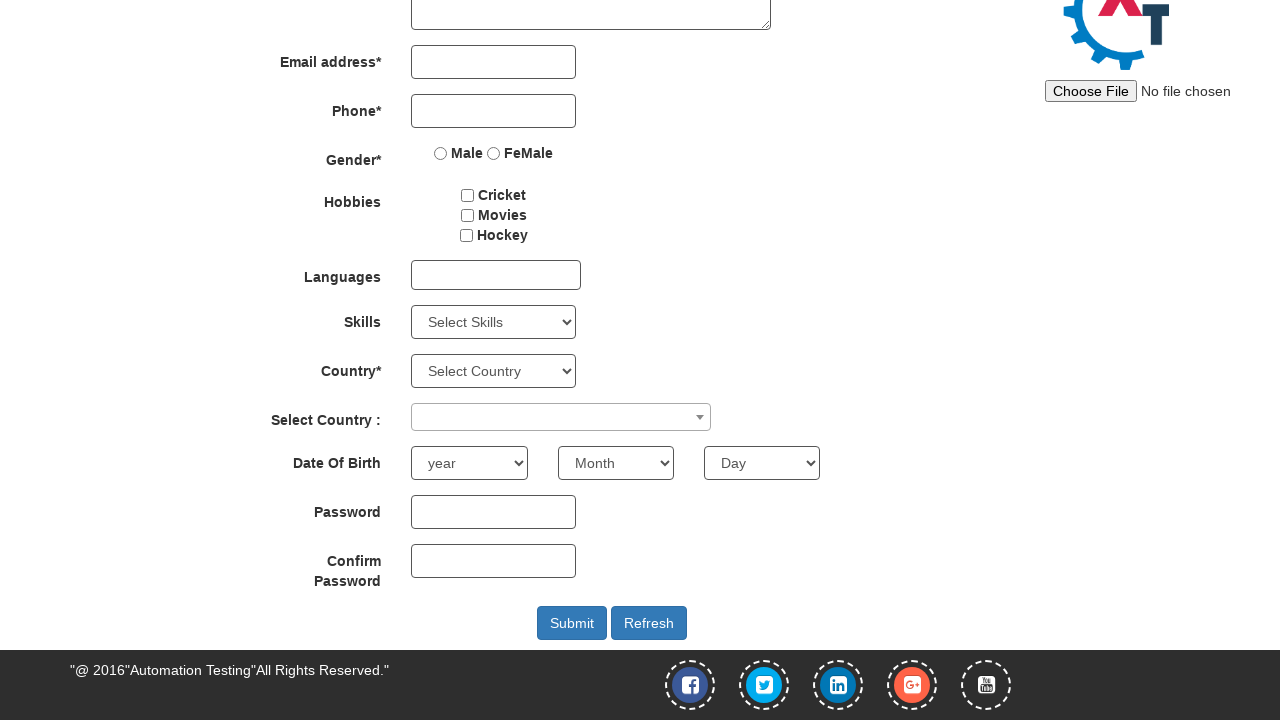

Waited 1000ms for scroll to complete
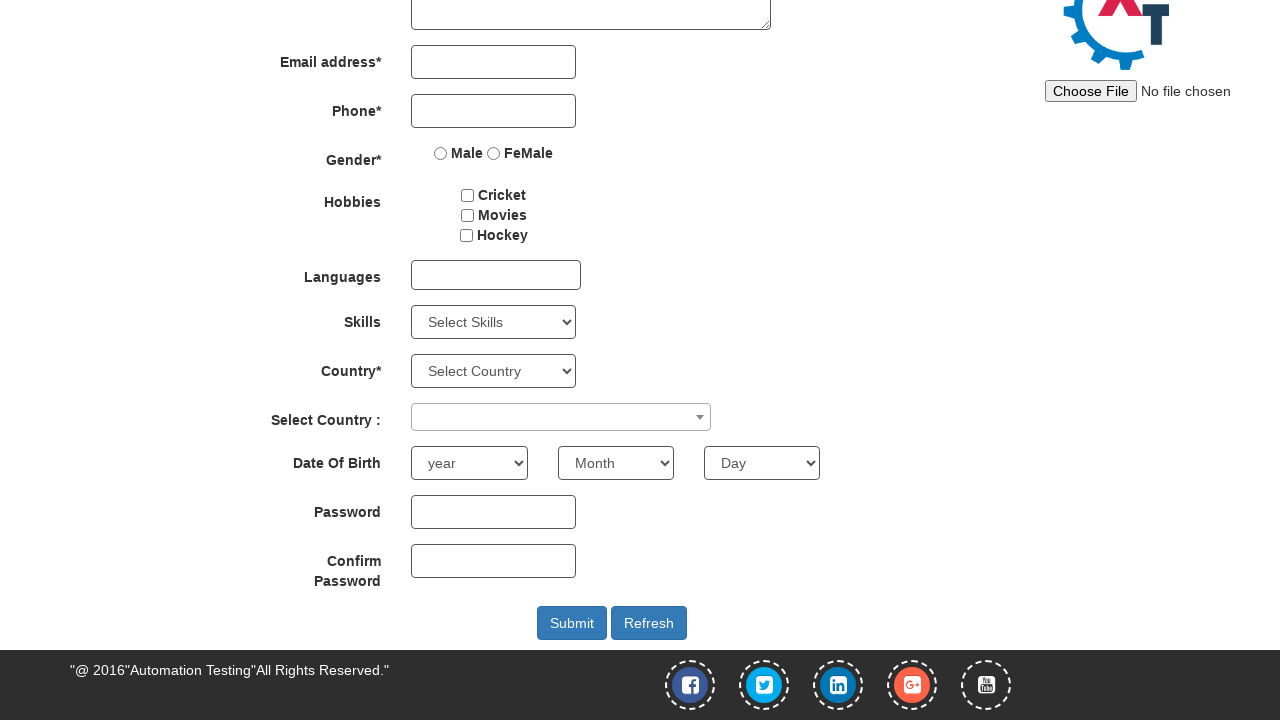

Scrolled back up 500 pixels using JavaScript
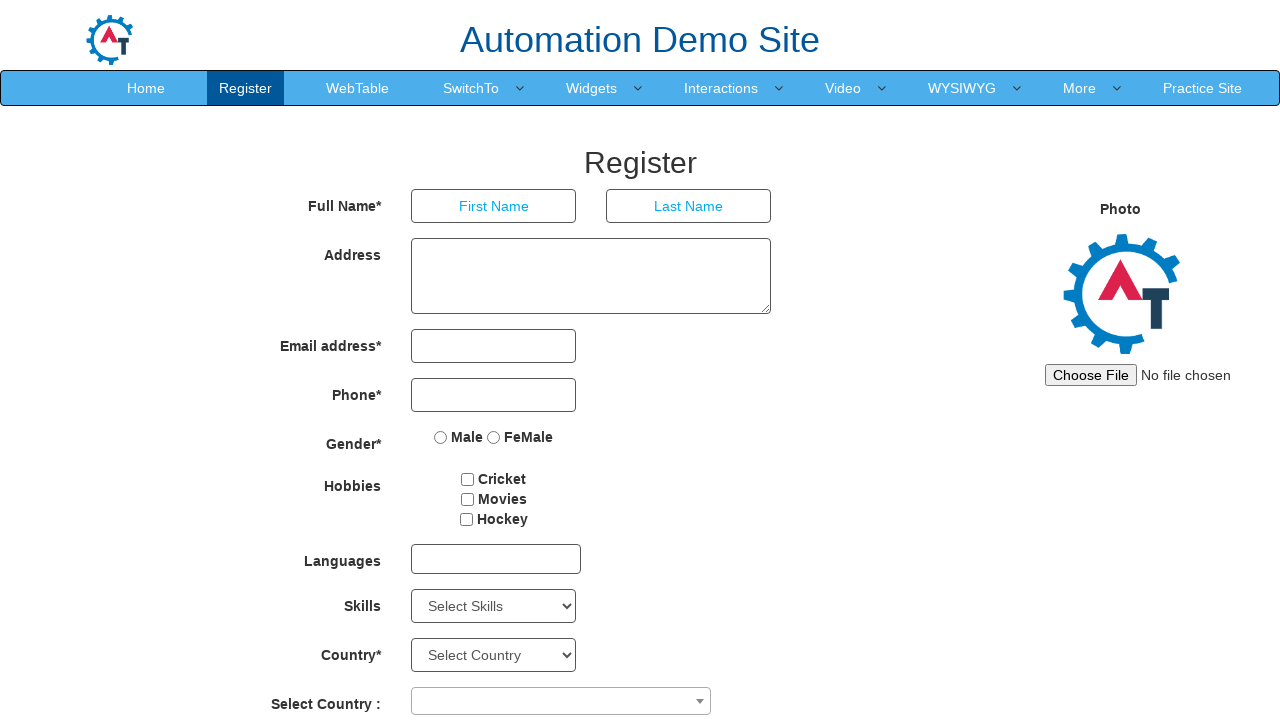

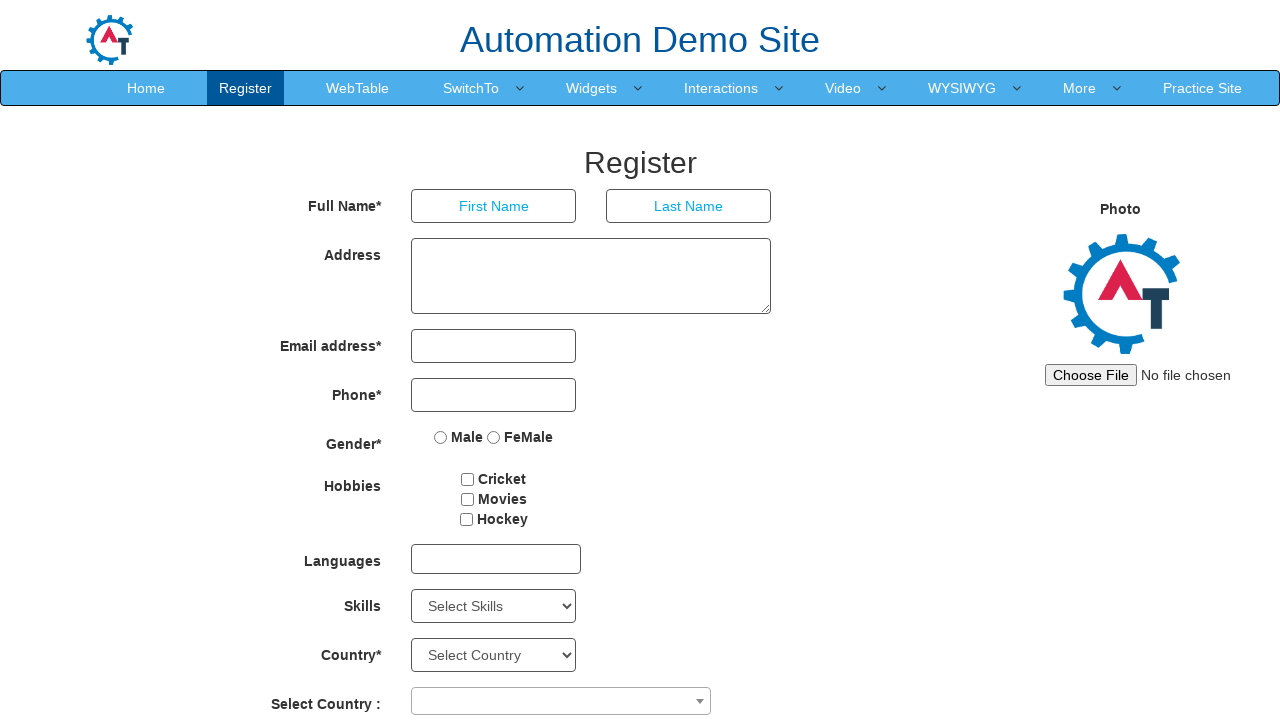